Tests JavaScript scrolling functionality by scrolling to the bottom of a large page and verifying the footer element is visible

Starting URL: https://the-internet.herokuapp.com/large

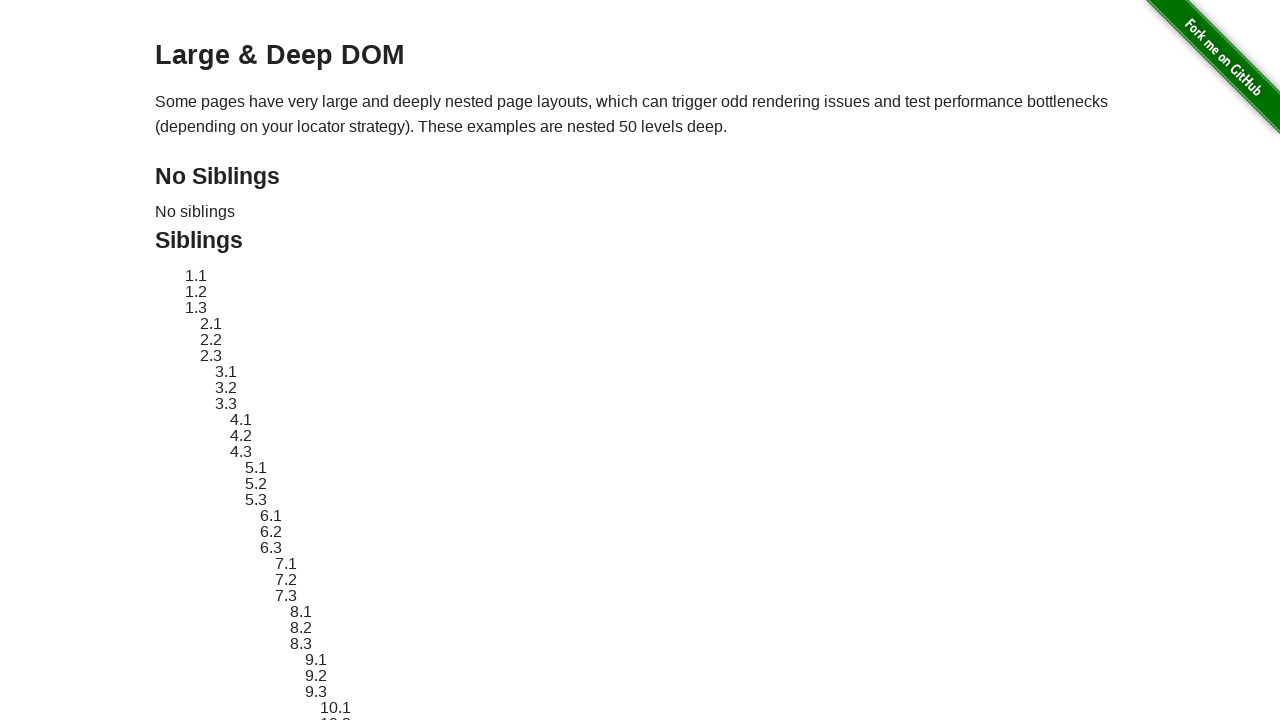

Scrolled to bottom of page using JavaScript
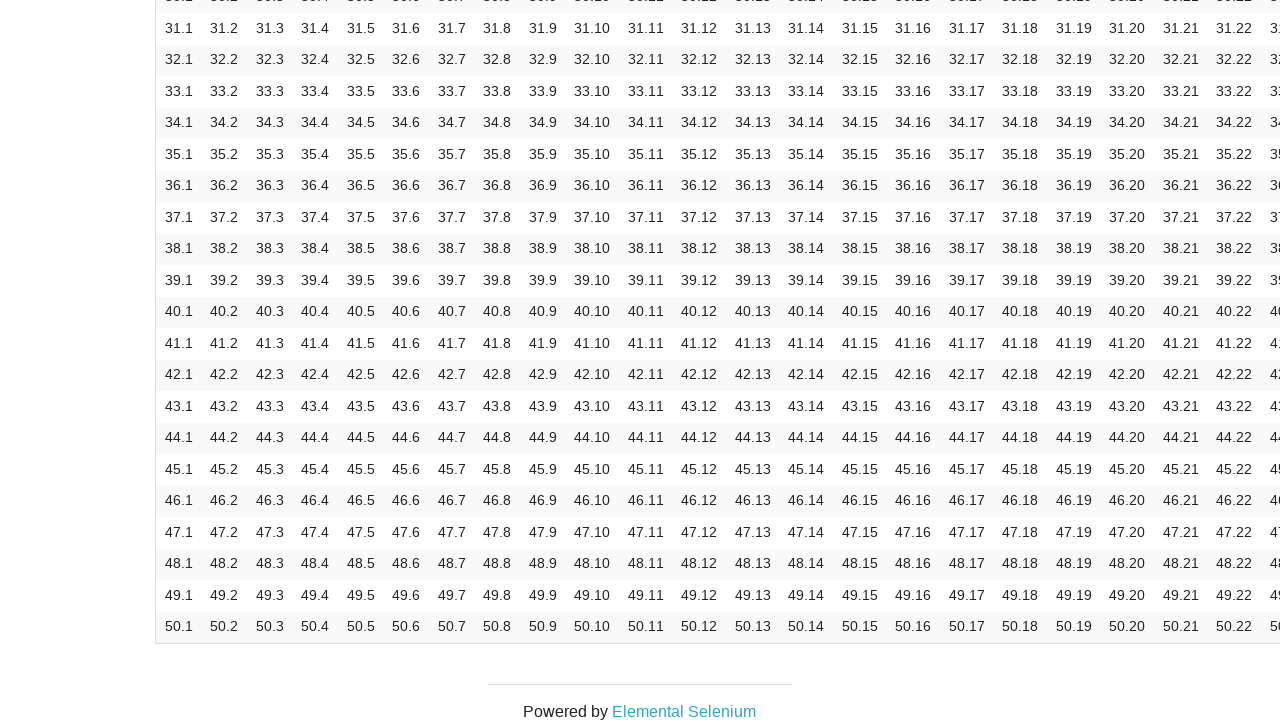

Located footer element
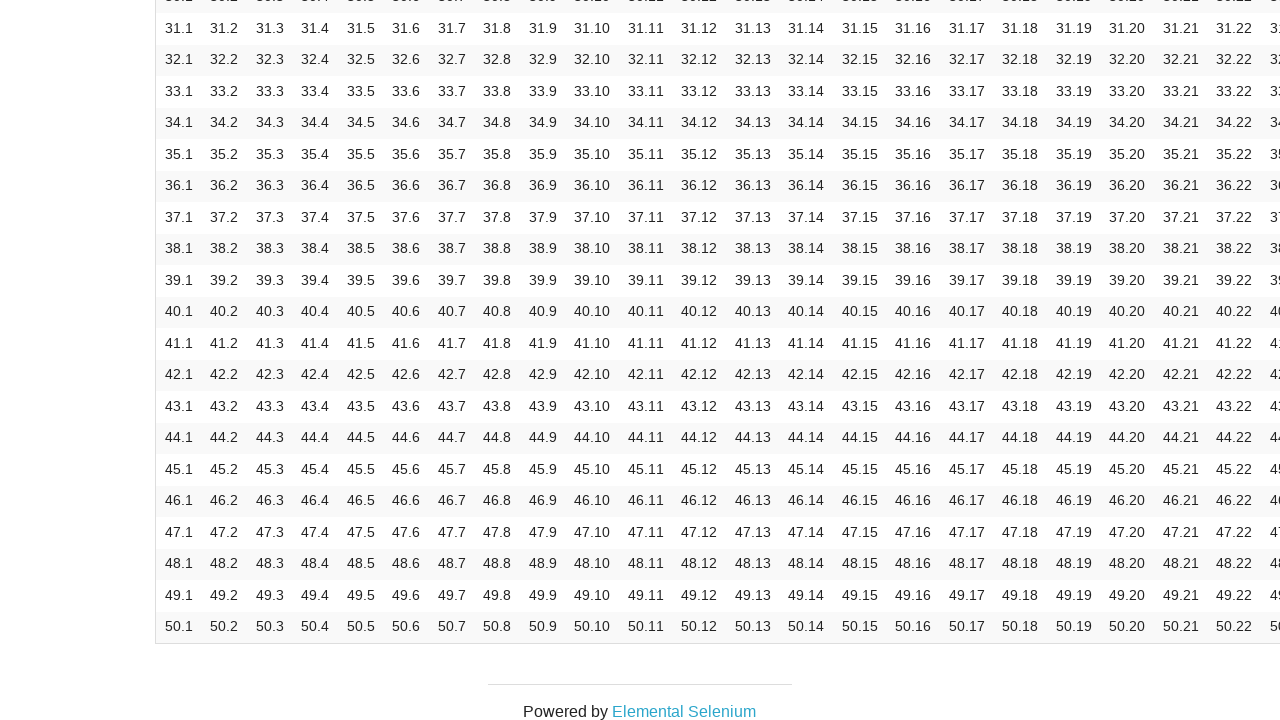

Waited for footer element to become visible
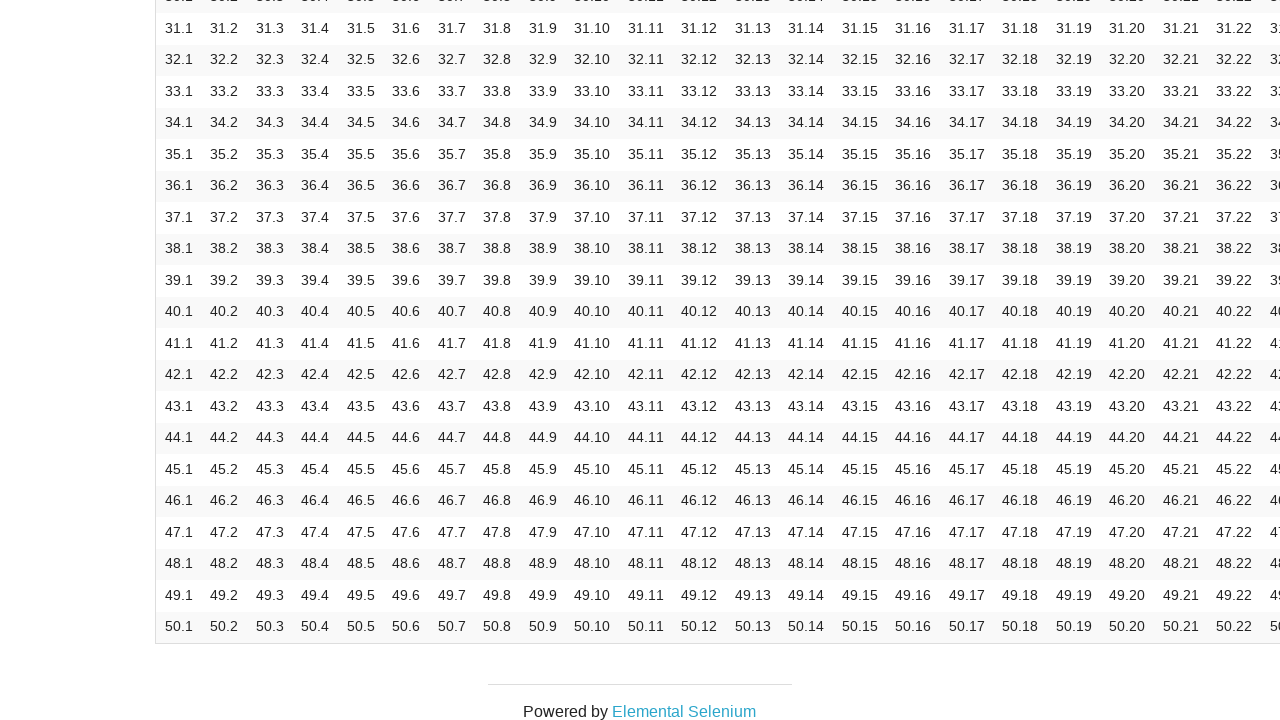

Verified footer element is visible
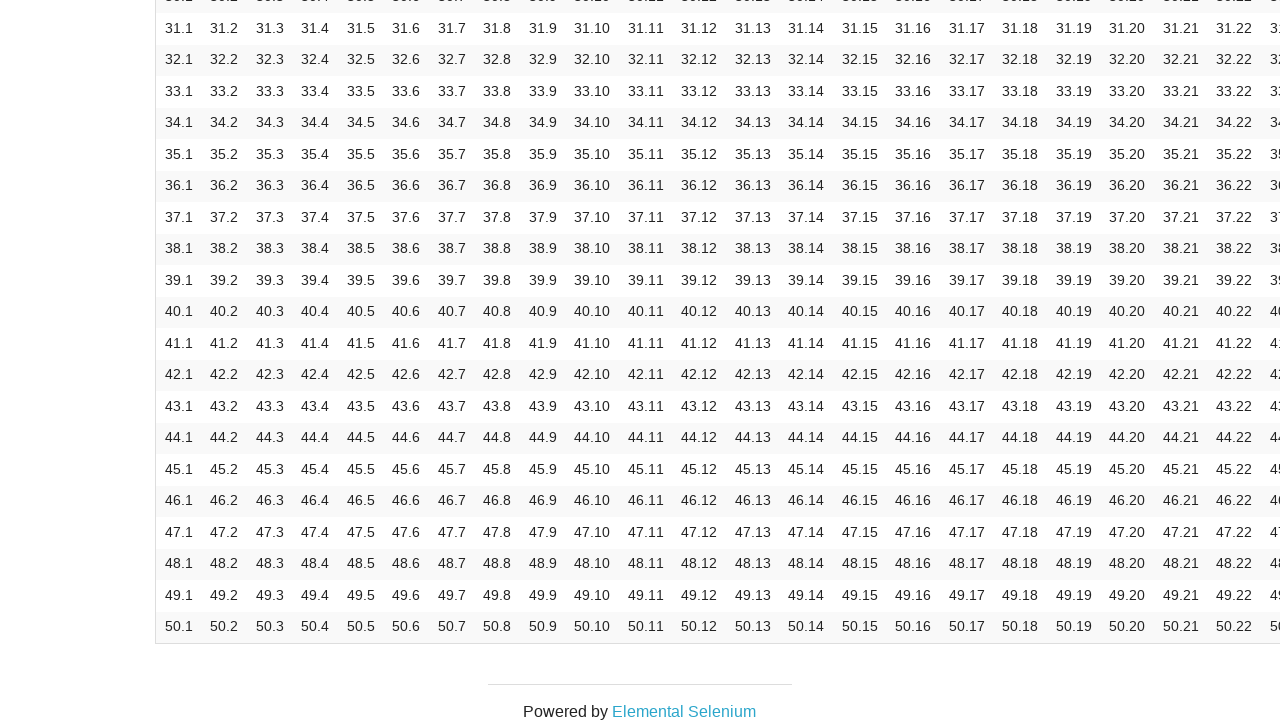

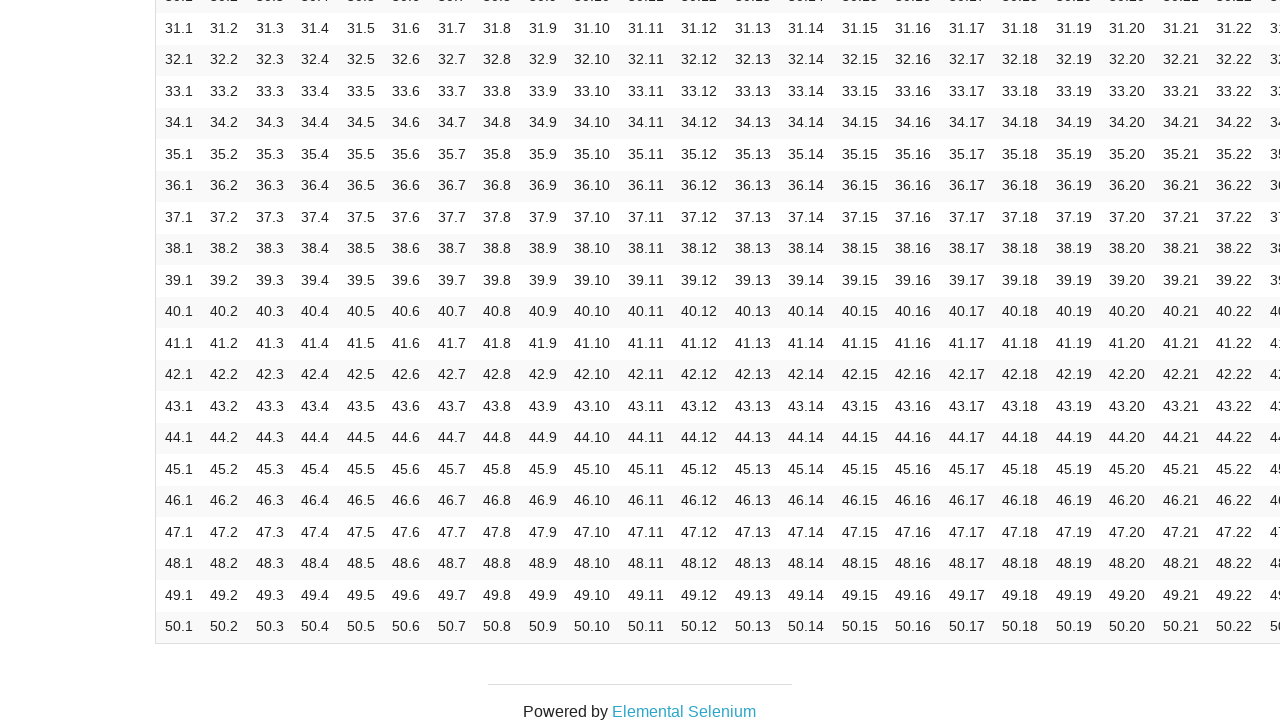